Tests locating a radio button by XPath and clicking it to select the Female option

Starting URL: https://www.lambdatest.com/selenium-playground/radiobutton-demo

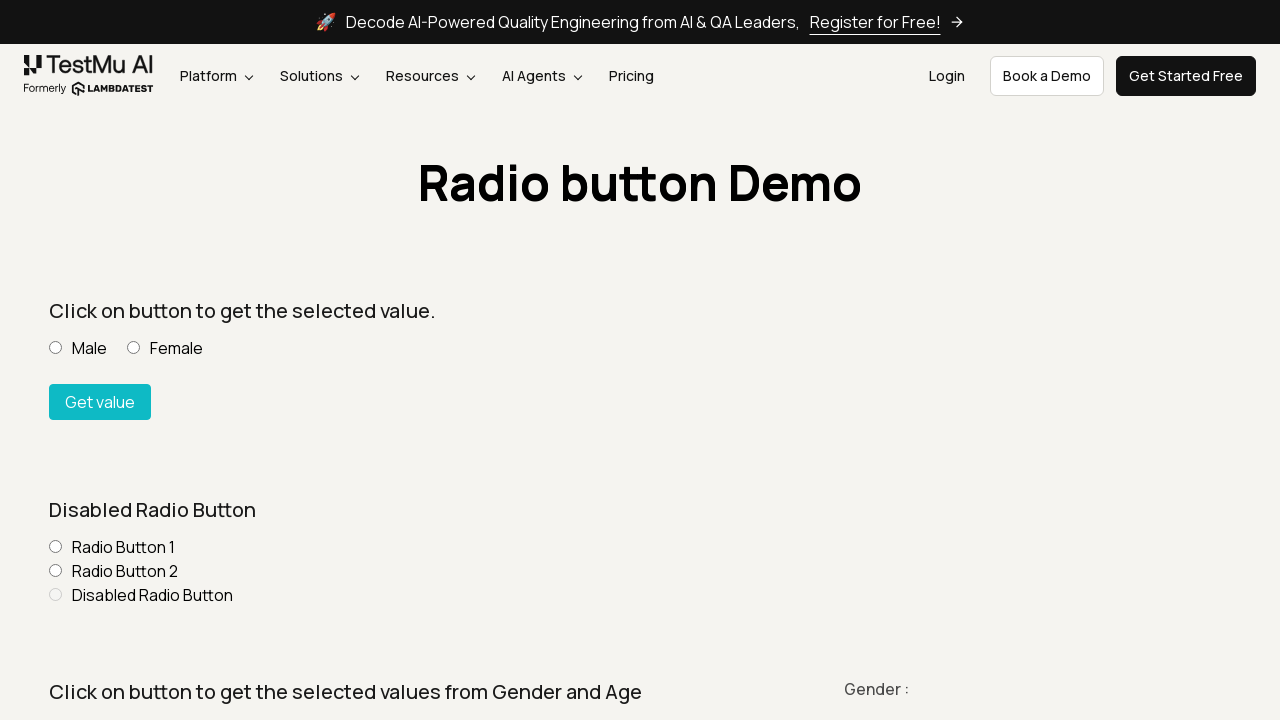

Navigated to radio button demo page
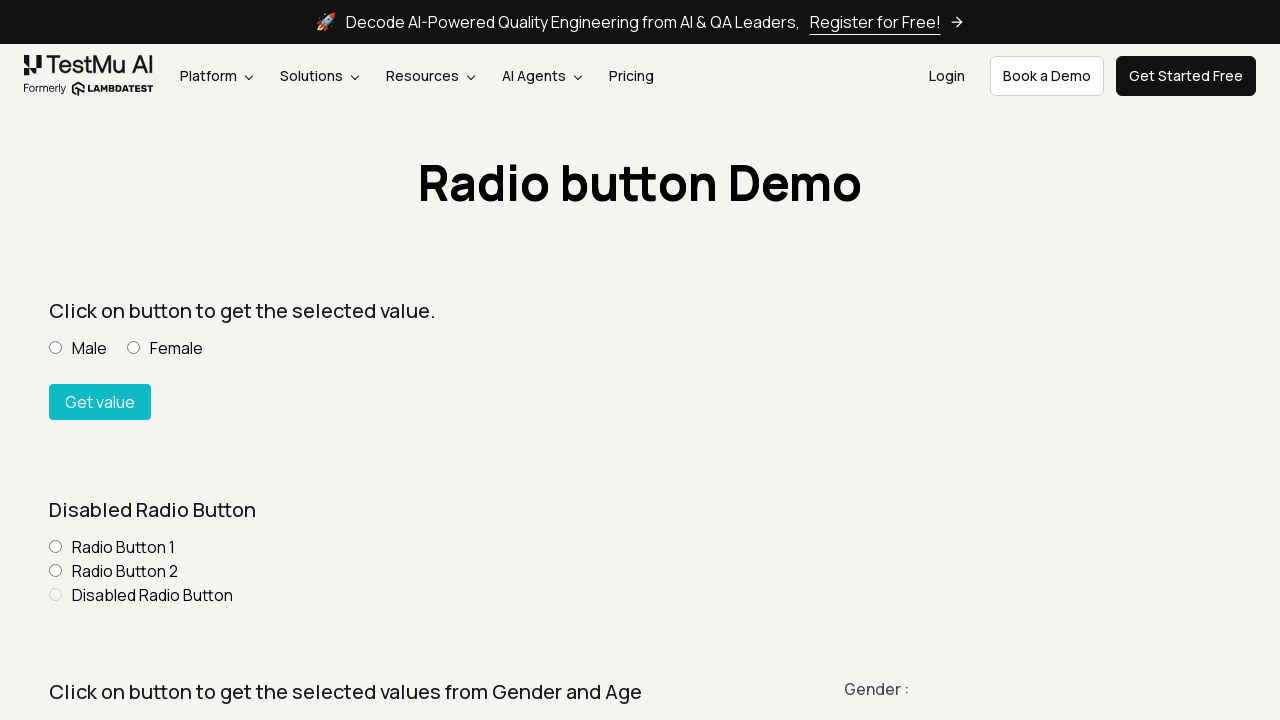

Located and clicked the Female radio button by XPath at (134, 348) on input[value='Female']
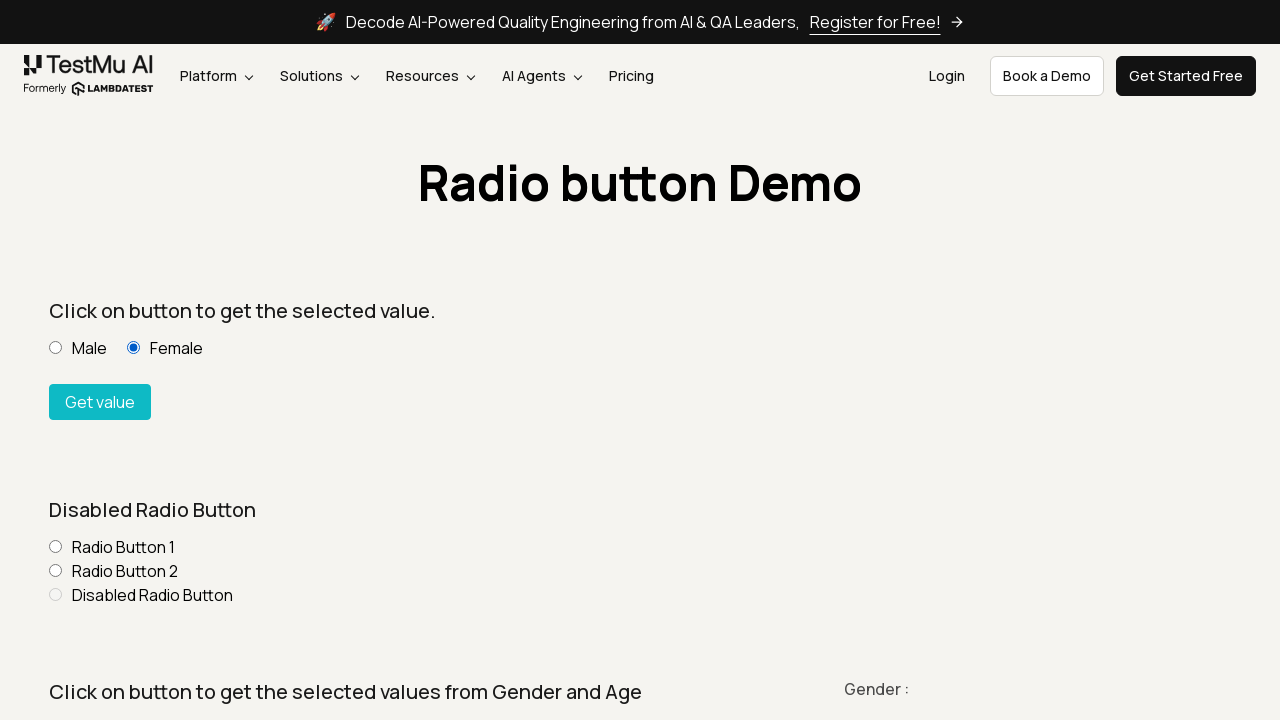

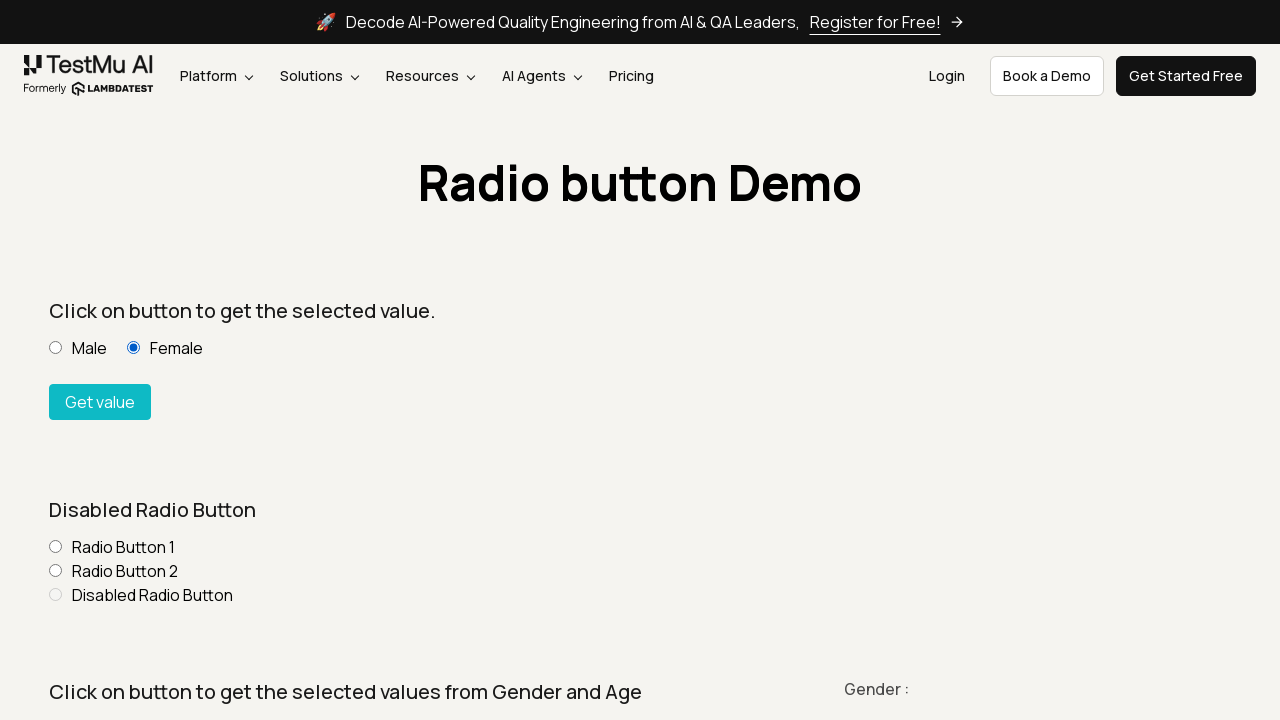